Clicks on the Chapter 4 IFrames link and verifies navigation to the correct page.

Starting URL: https://bonigarcia.dev/selenium-webdriver-java/

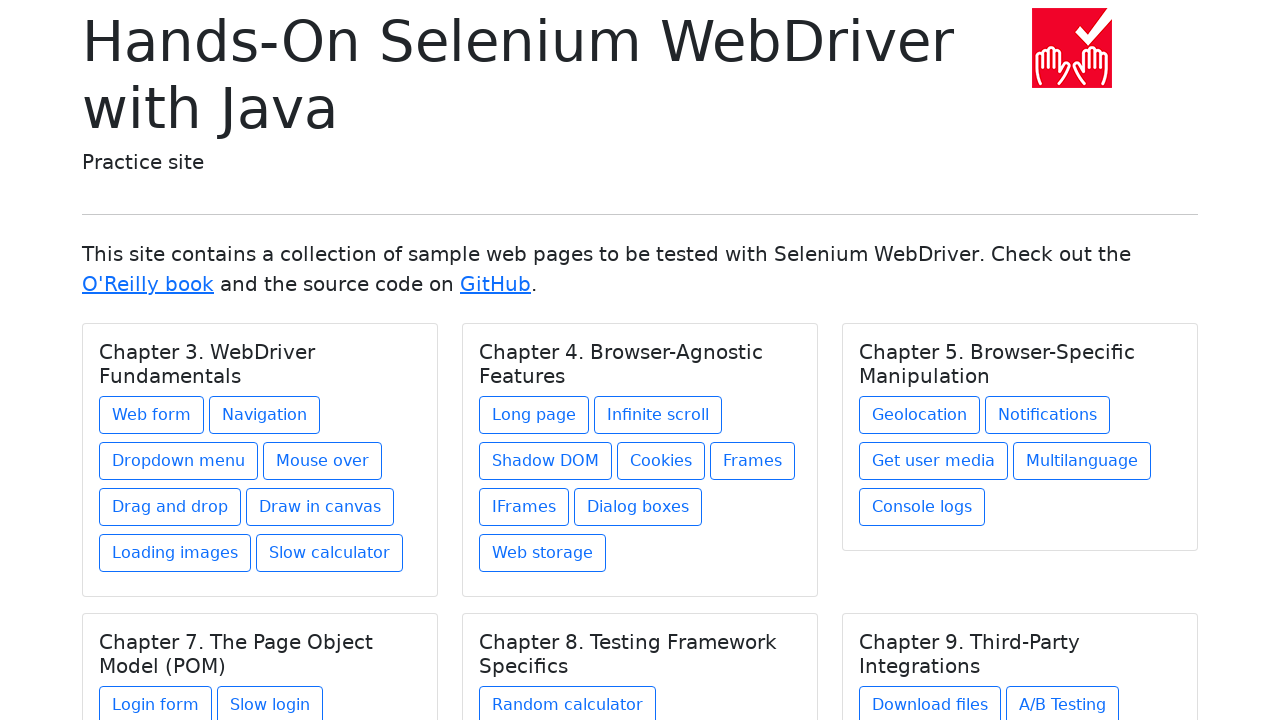

Clicked on Chapter 4 IFrames link at (524, 507) on xpath=//h5[text() = 'Chapter 4. Browser-Agnostic Features']/../a[contains(@href,
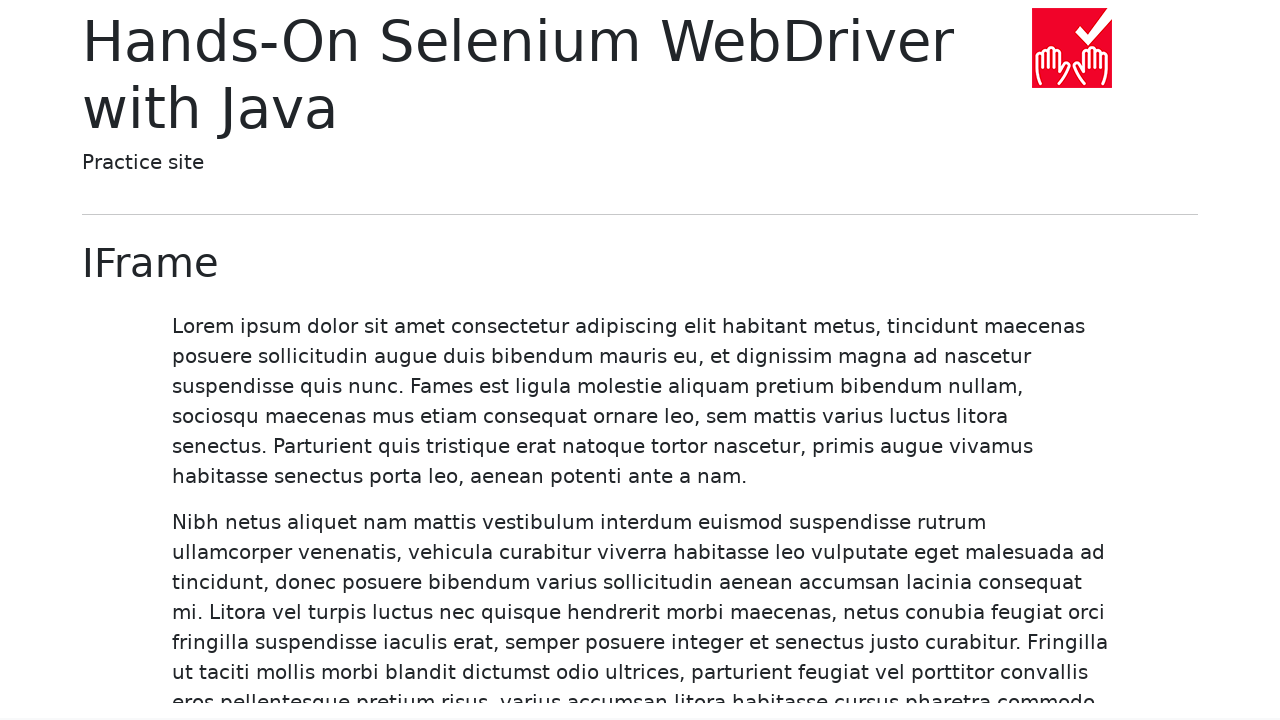

Page loaded and display-6 element is visible
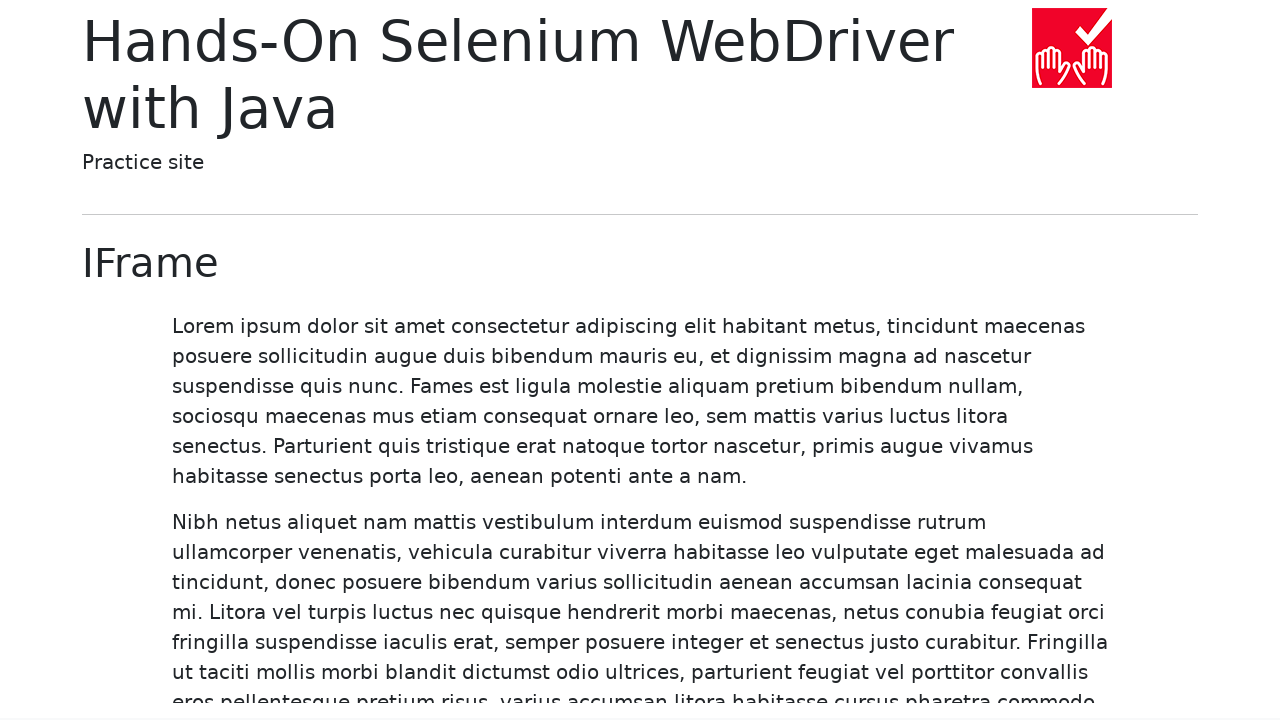

Verified page title is 'Hands-On Selenium WebDriver with Java'
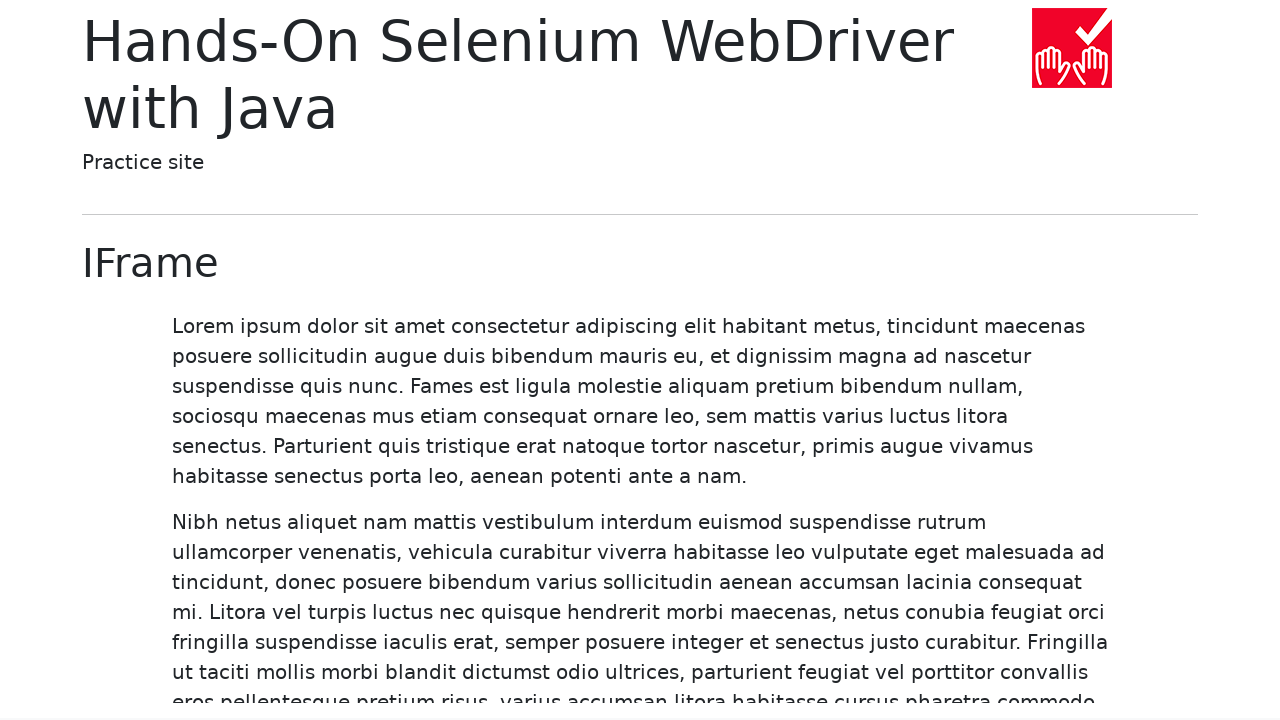

Verified page heading text is 'IFrame'
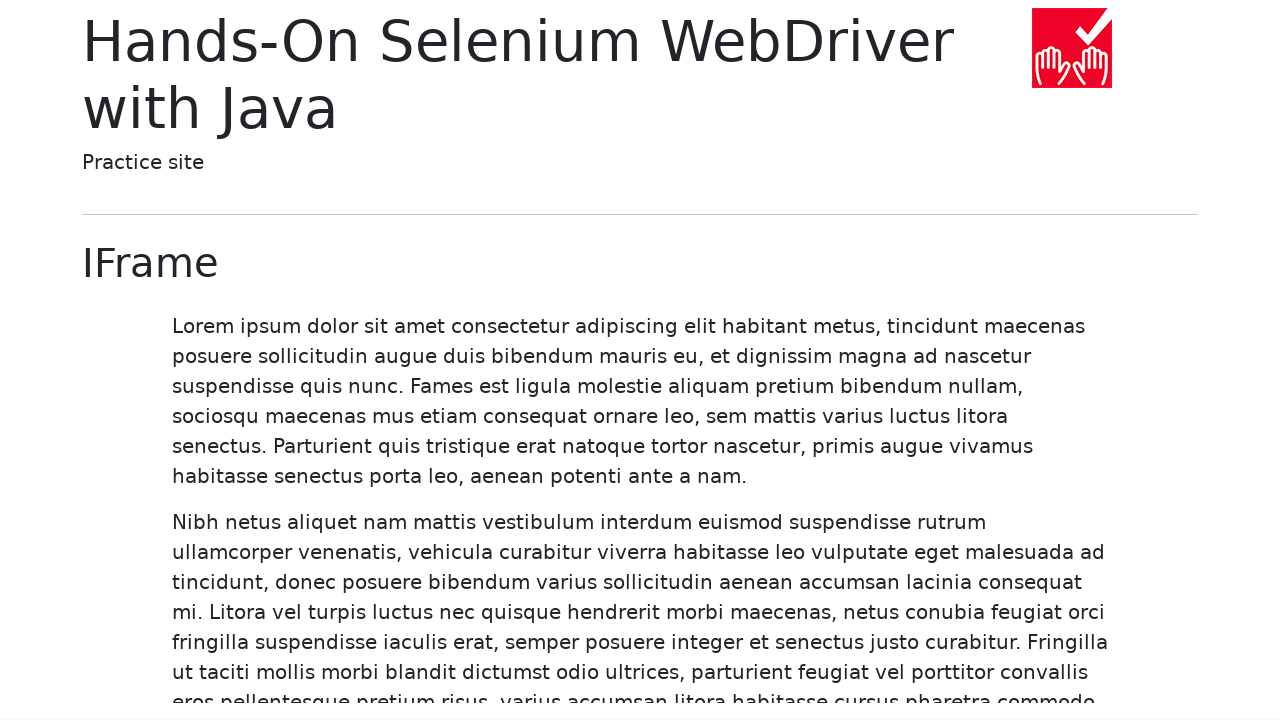

Verified URL is https://bonigarcia.dev/selenium-webdriver-java/iframes.html
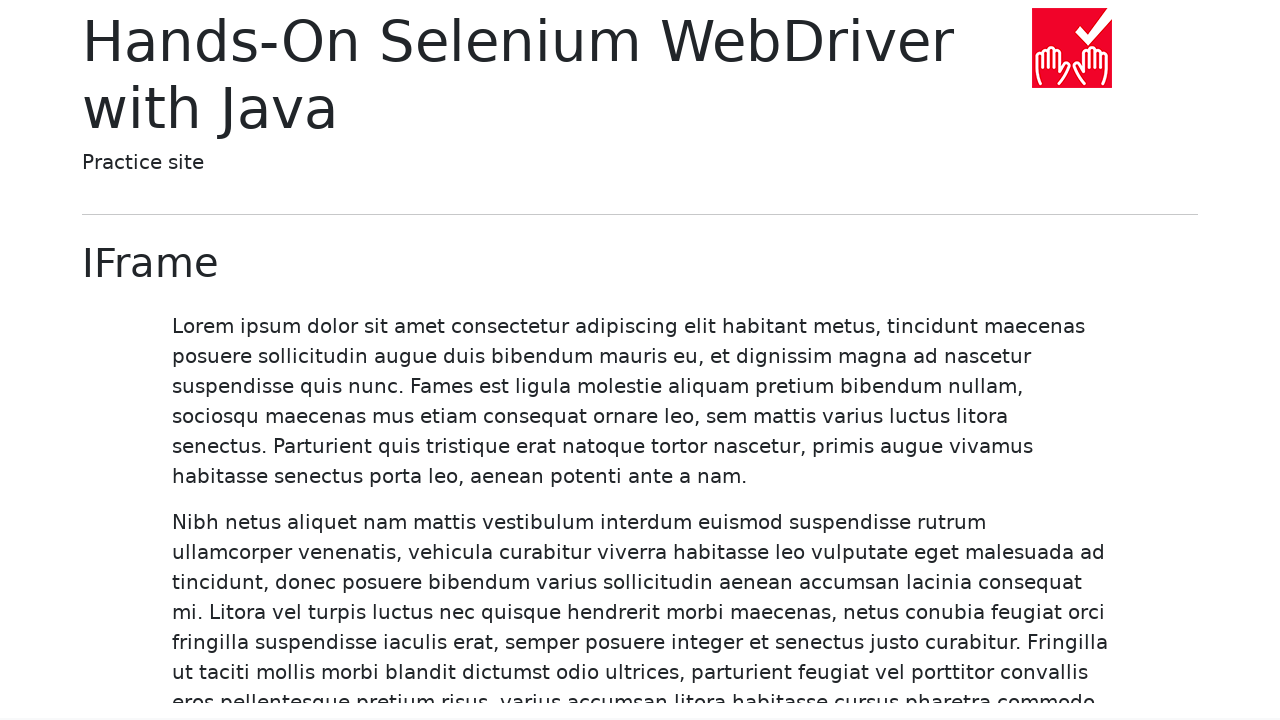

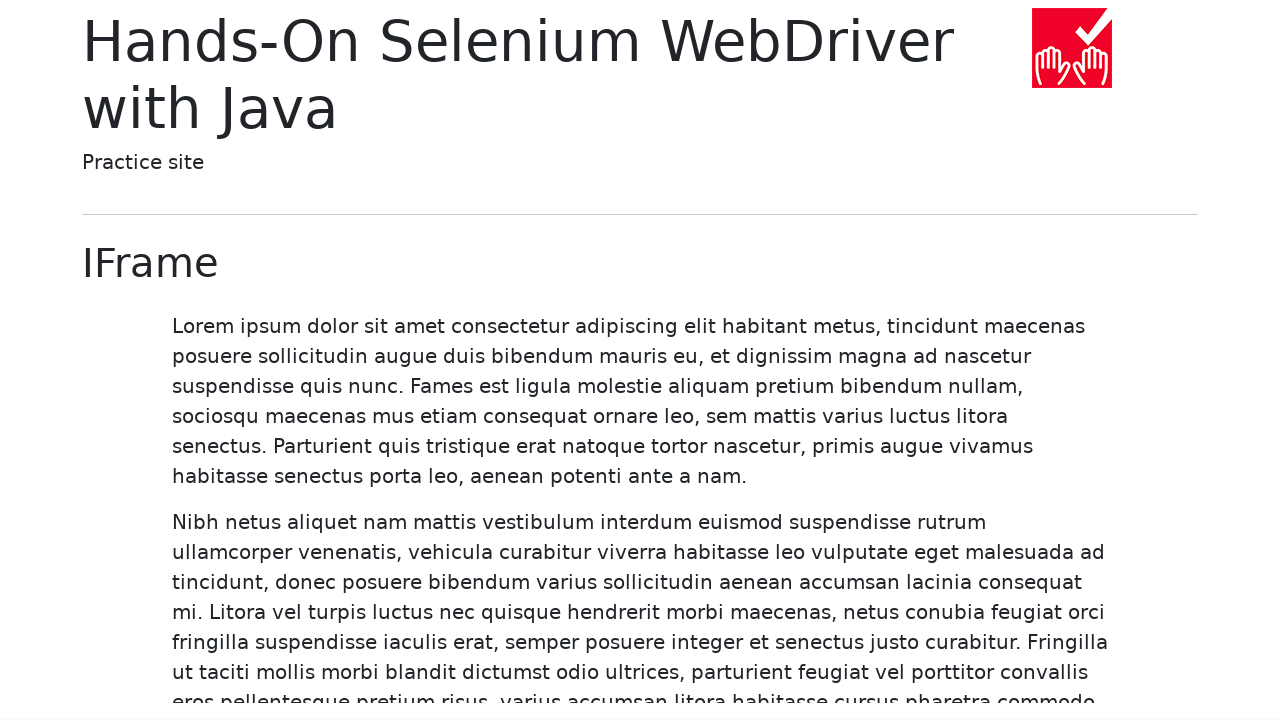